Tests text box interactions on LeafGround practice site by navigating to the Text Box section and filling in various input fields, including typing a name and appending text to an existing value.

Starting URL: https://www.leafground.com/

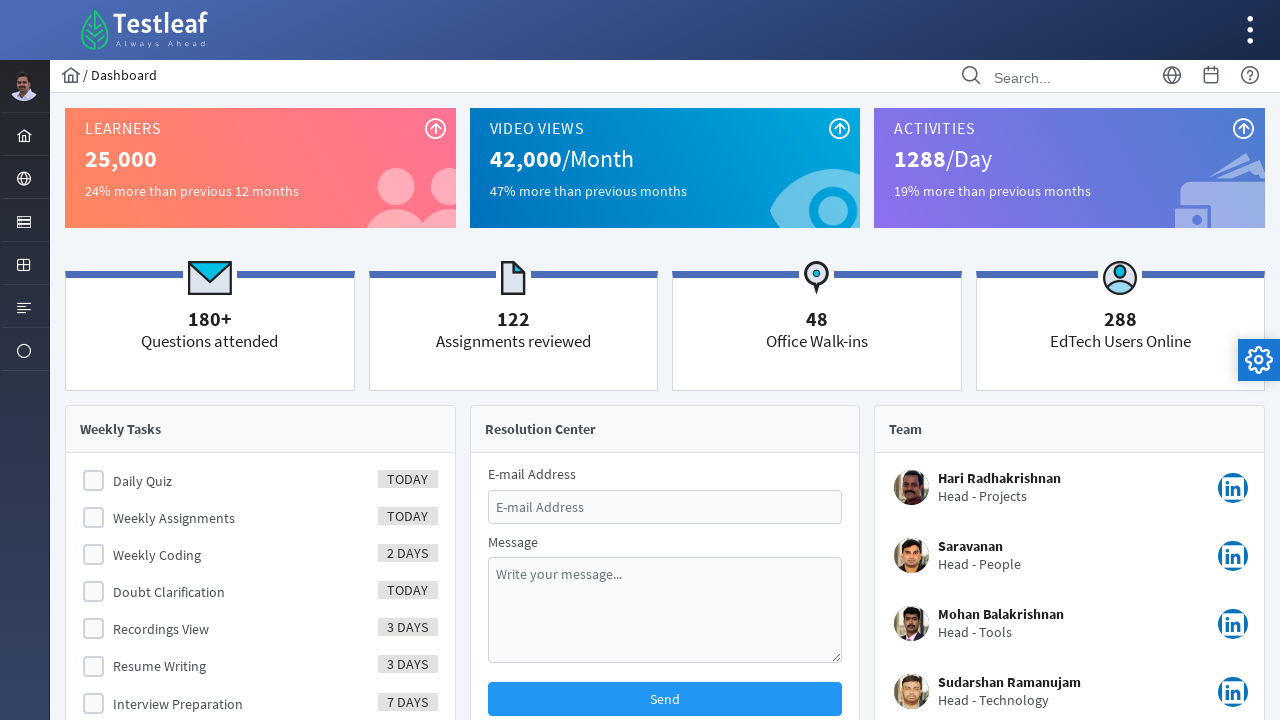

Clicked on Element menu item at (24, 220) on xpath=//span[text()='Element']/ancestor::a
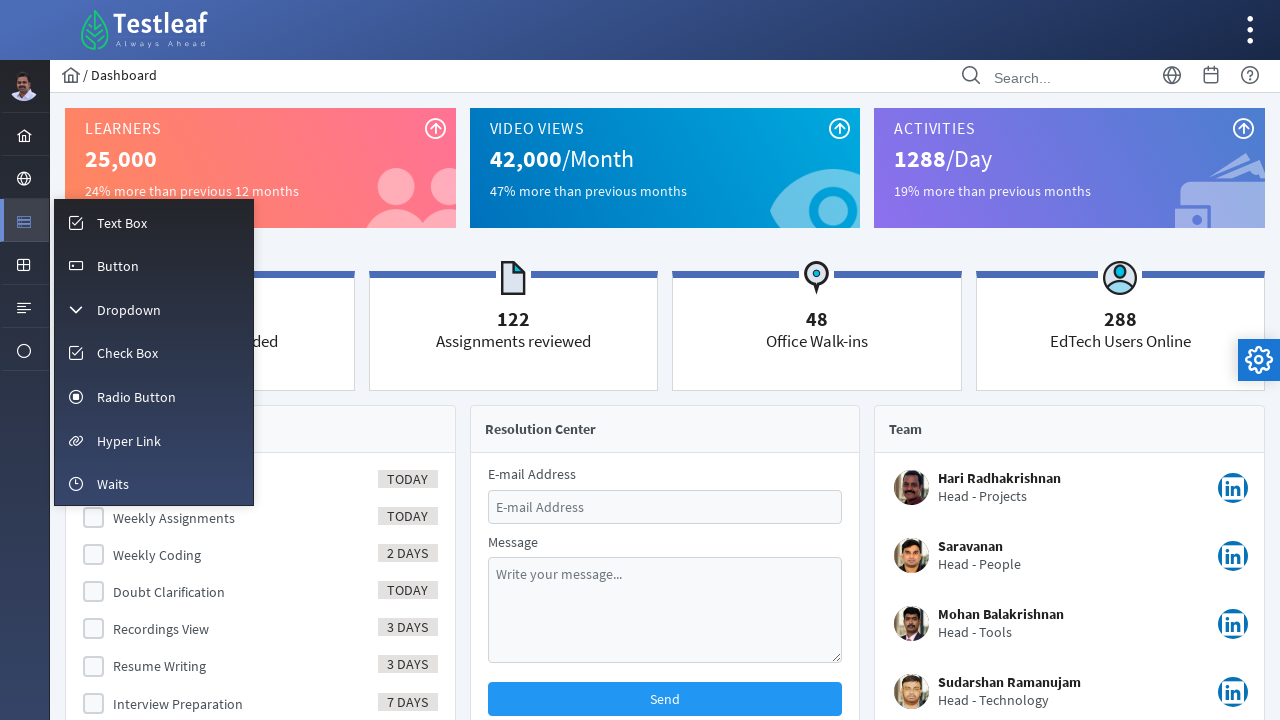

Clicked on Text Box option at (122, 223) on xpath=//span[text()='Text Box']
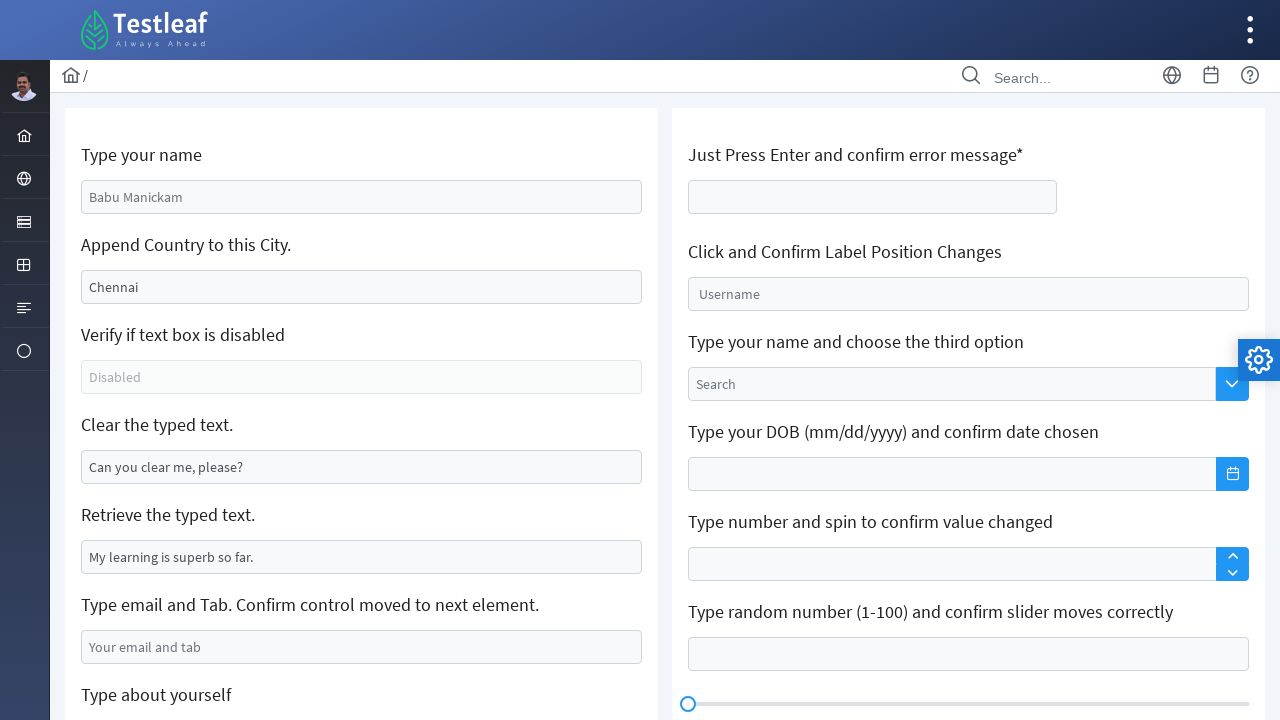

Filled first text box with name 'Manoj' on //h5[text()='Type your name']/following::input
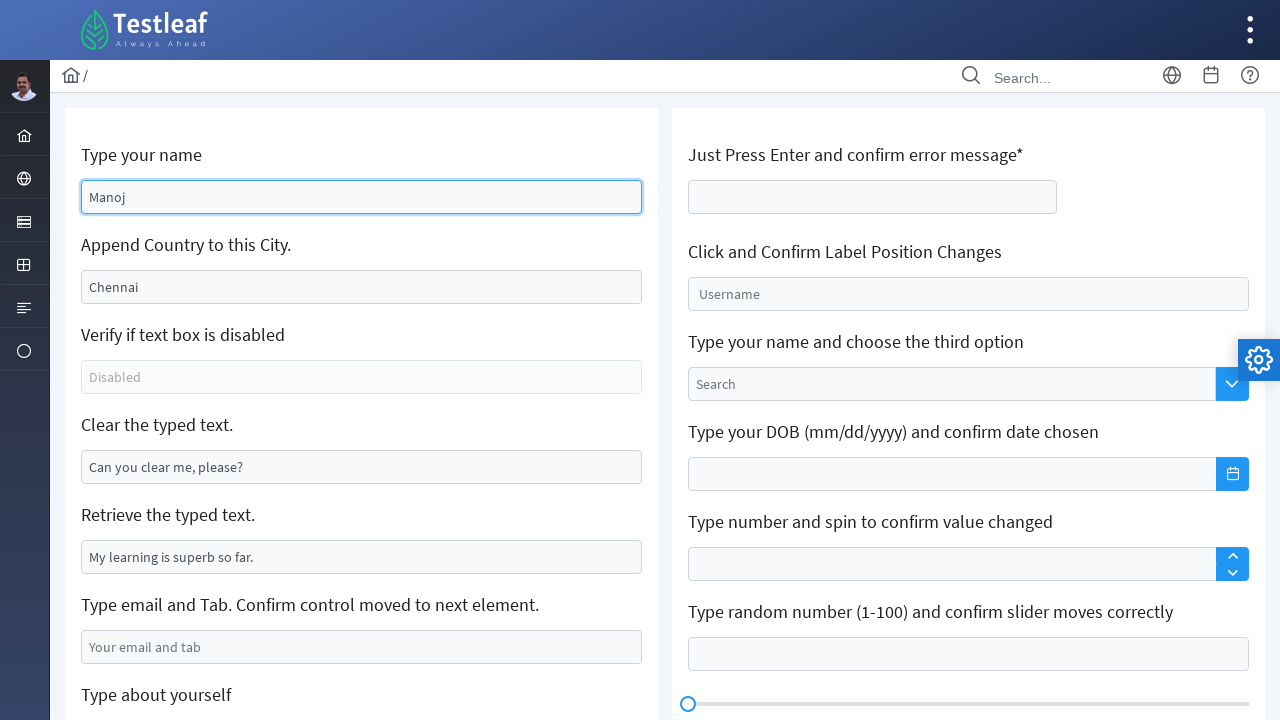

Located second text box for appending country
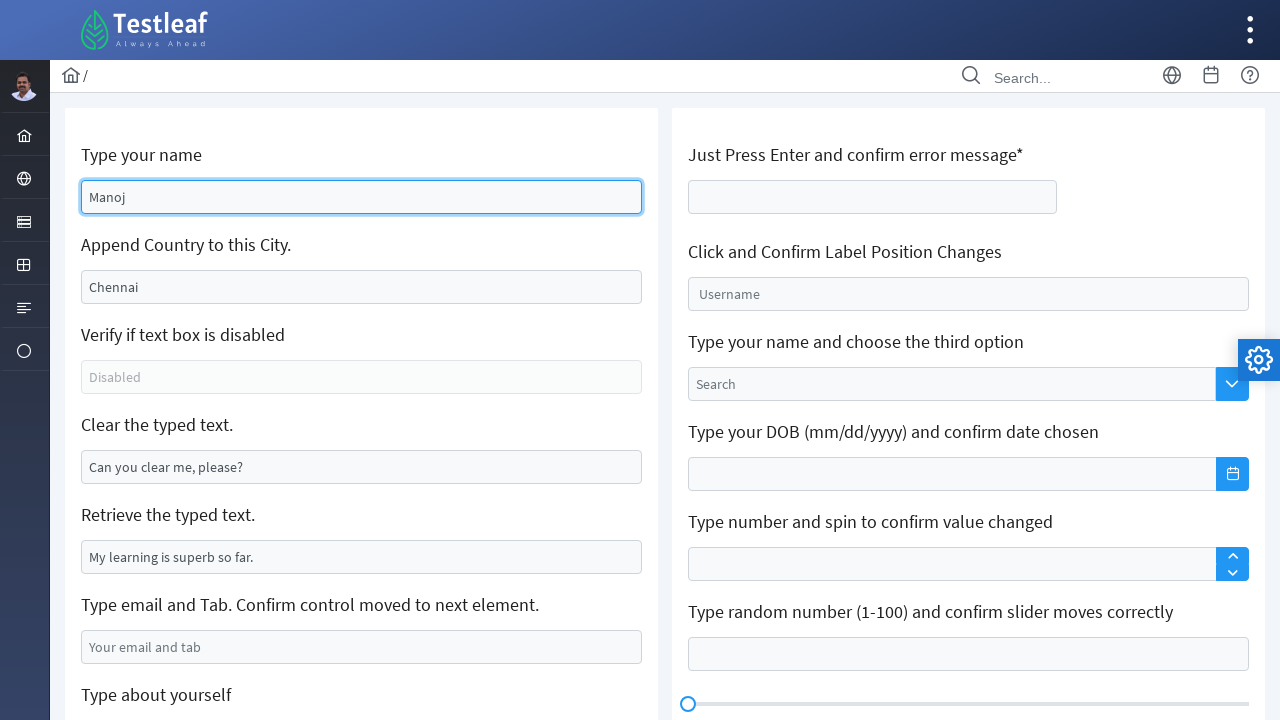

Appended ' India' to existing text in second text box on xpath=//h5[contains(text(),'Append Country')]/following::input >> nth=0
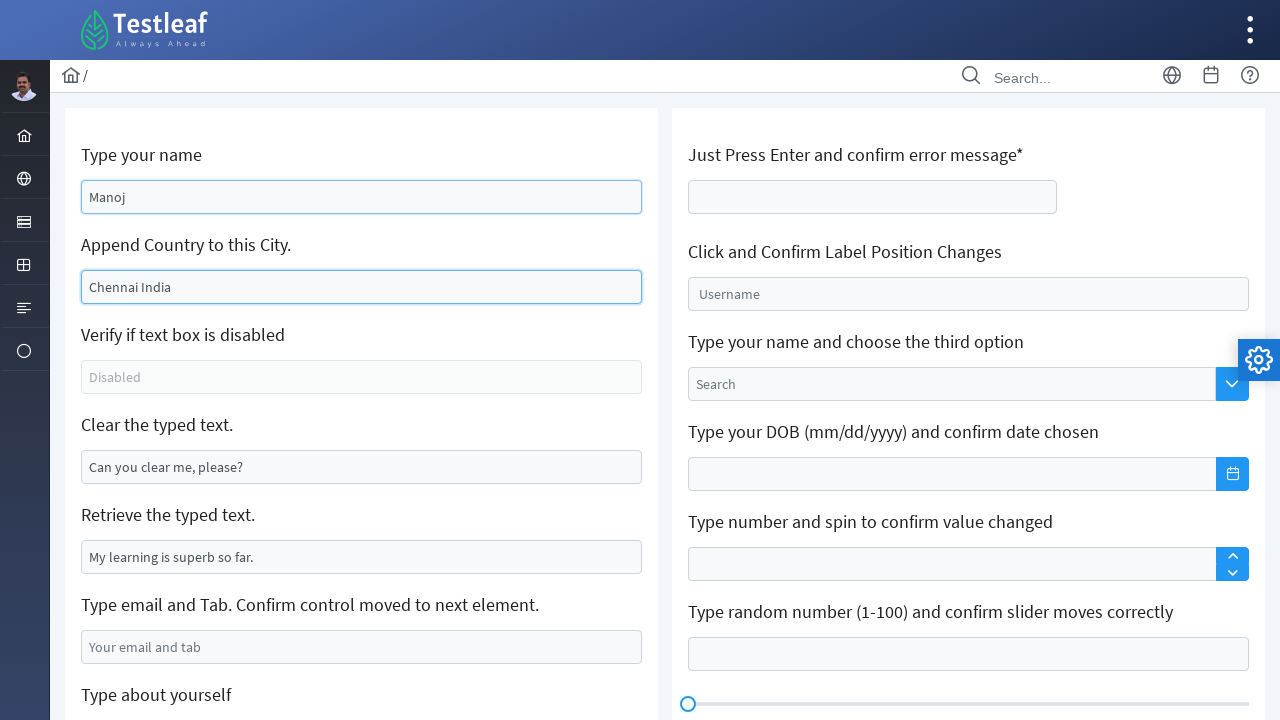

Verified that third text box is enabled
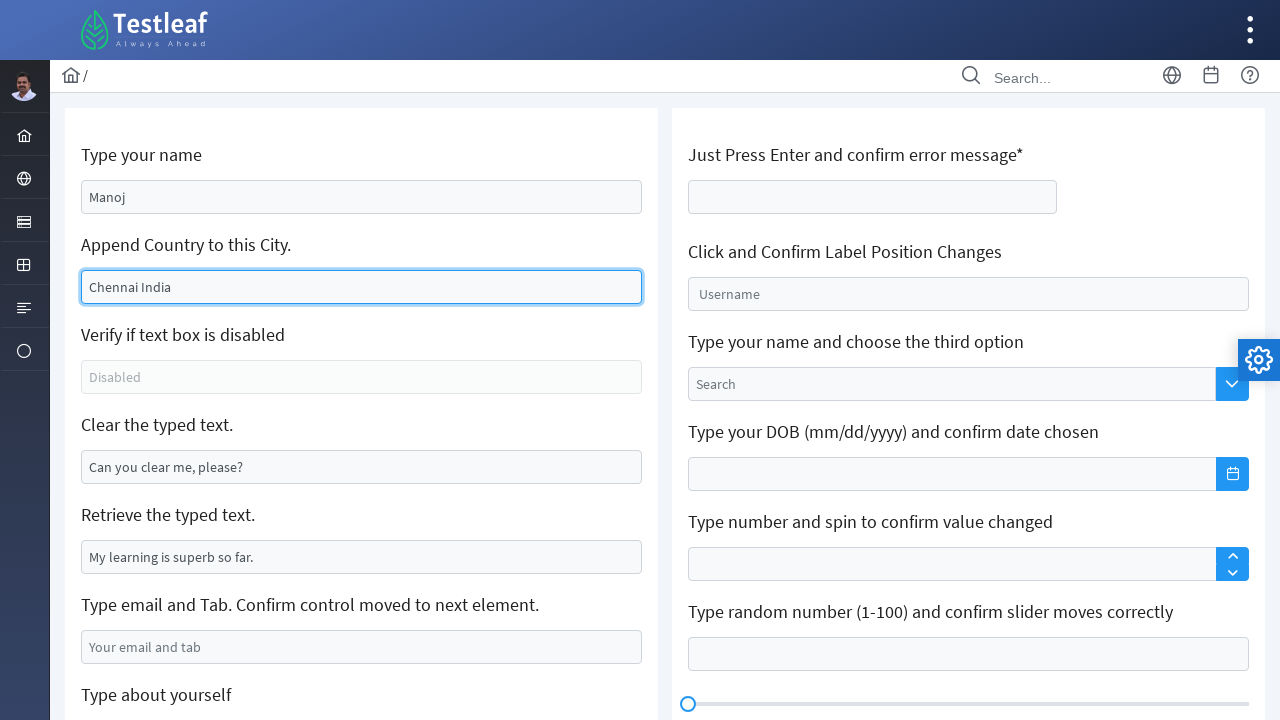

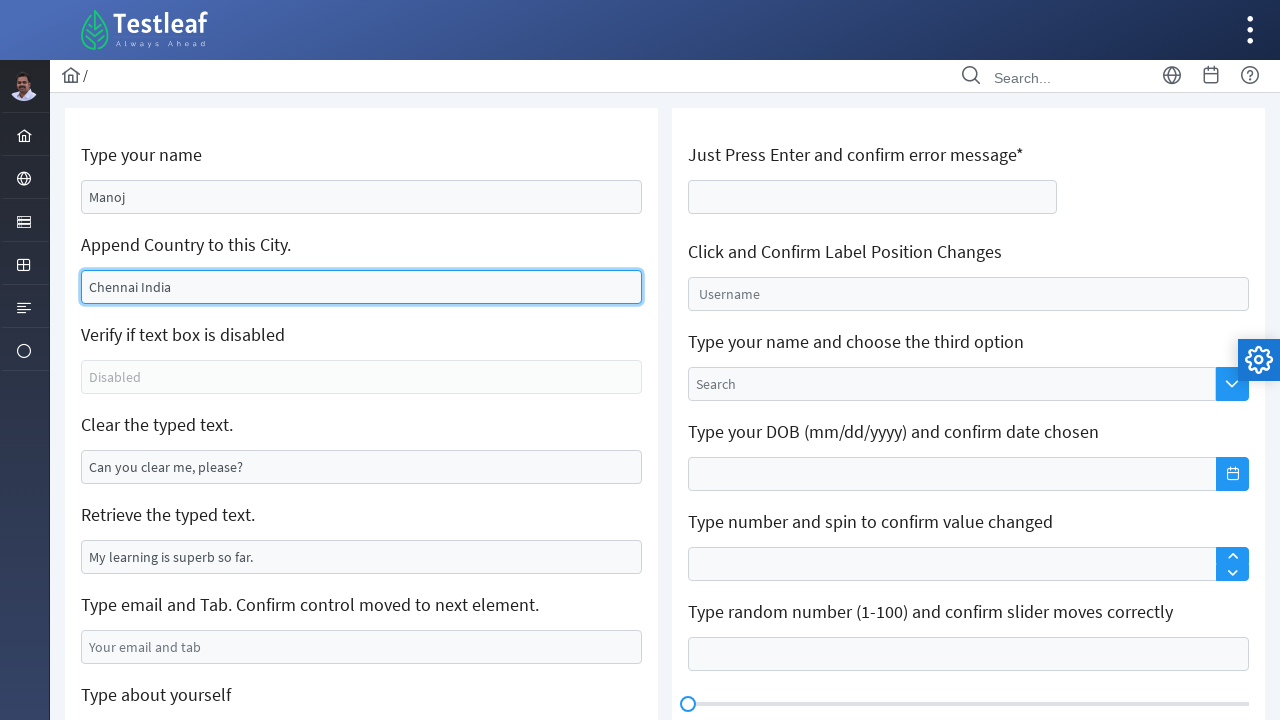